Navigates to techproeducation site and performs scrolling to bottom and top using helper methods

Starting URL: https://techproeducation.com

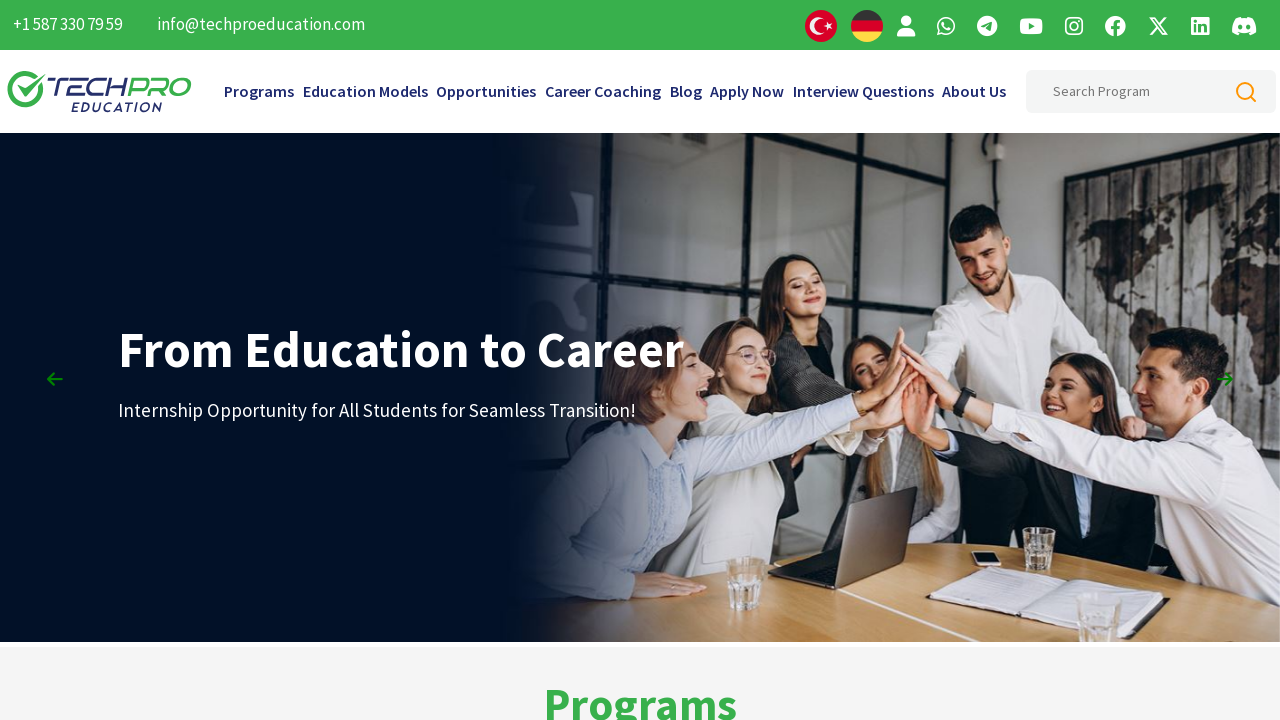

Navigated to techproeducation.com
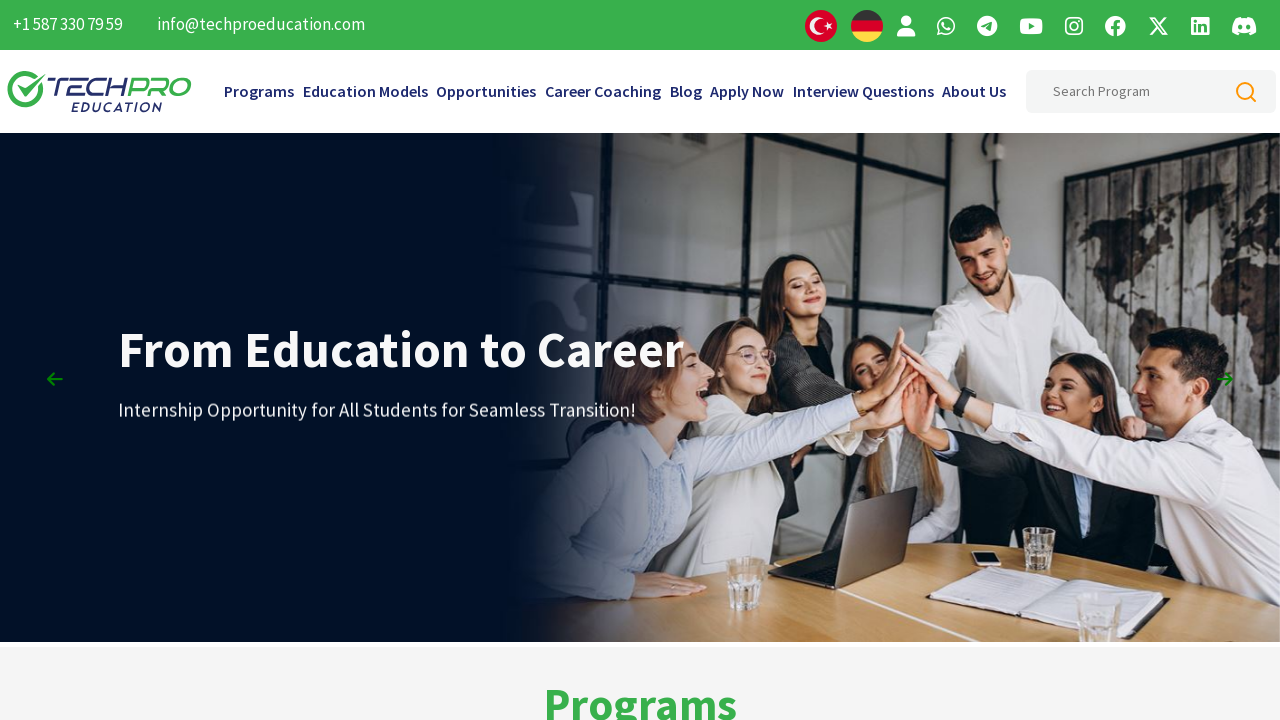

Scrolled to the bottom of the page
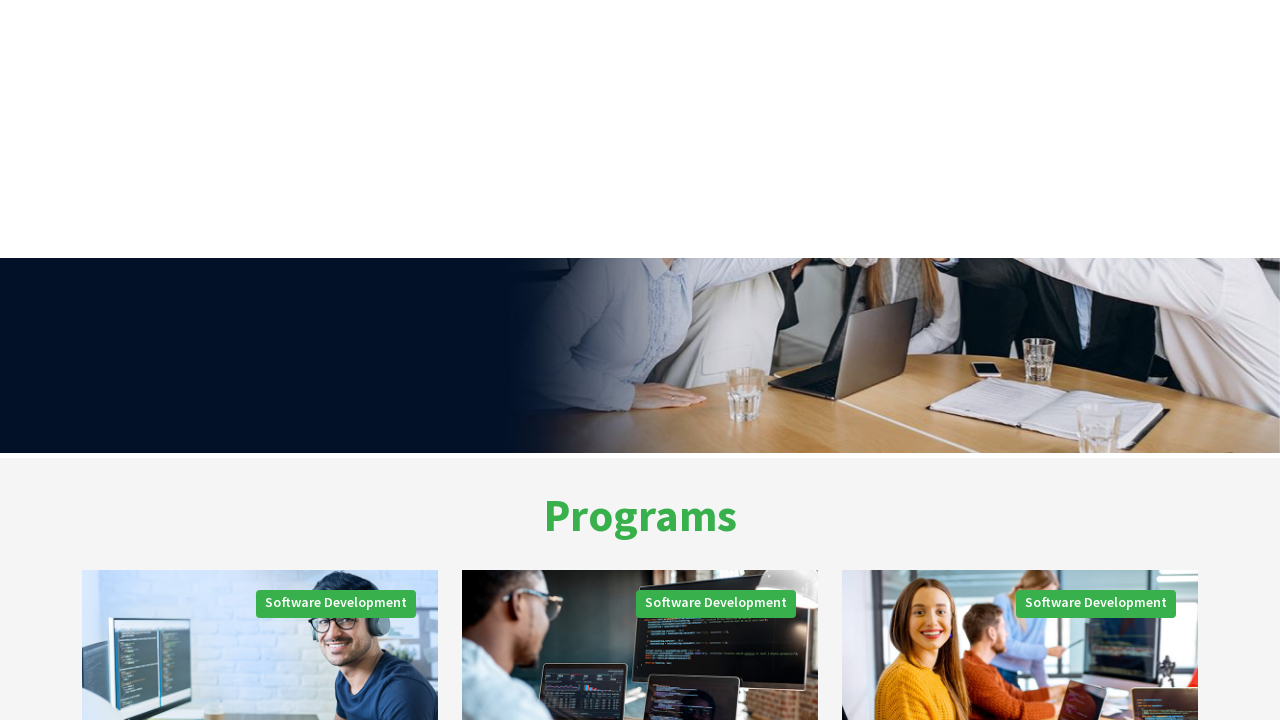

Waited for 2 seconds
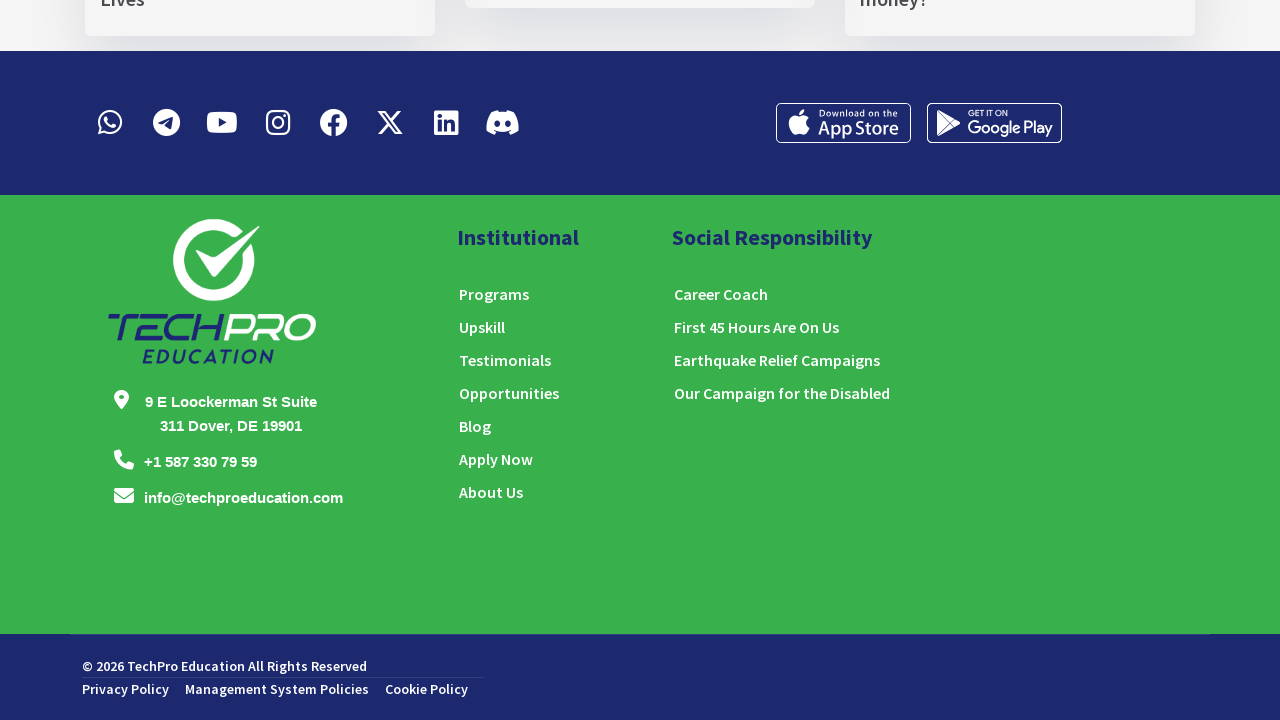

Scrolled to the top of the page
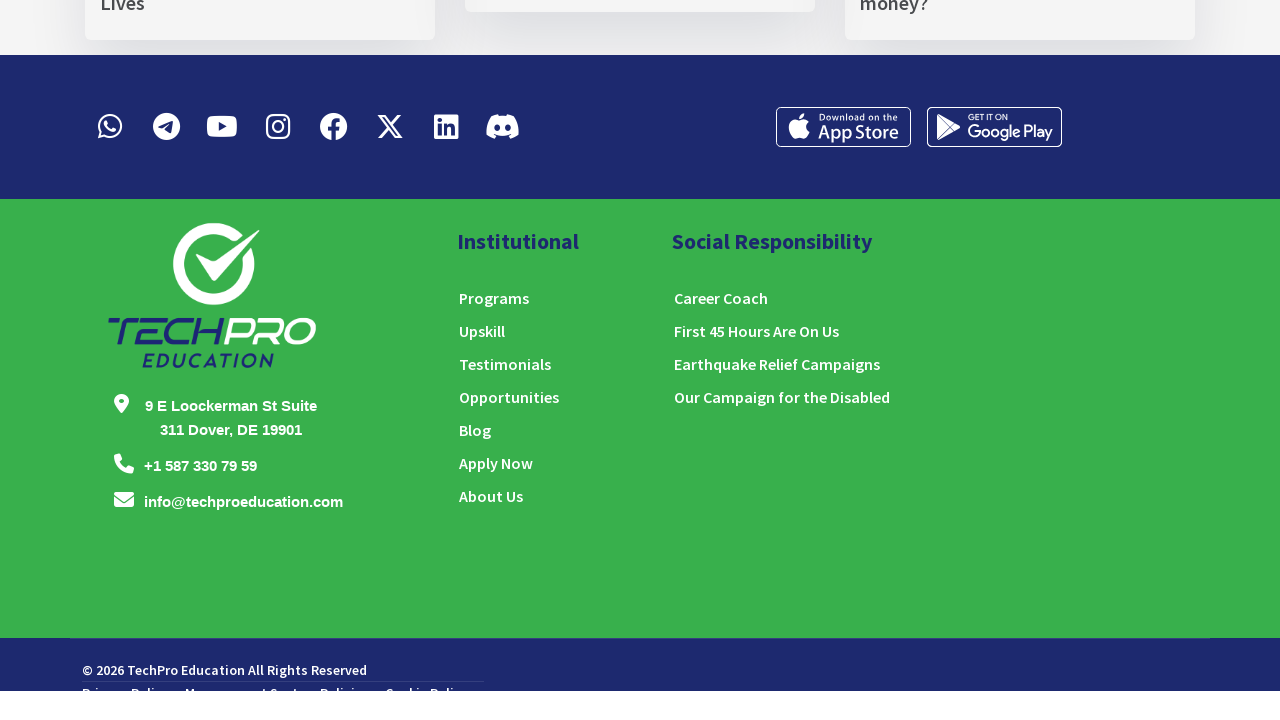

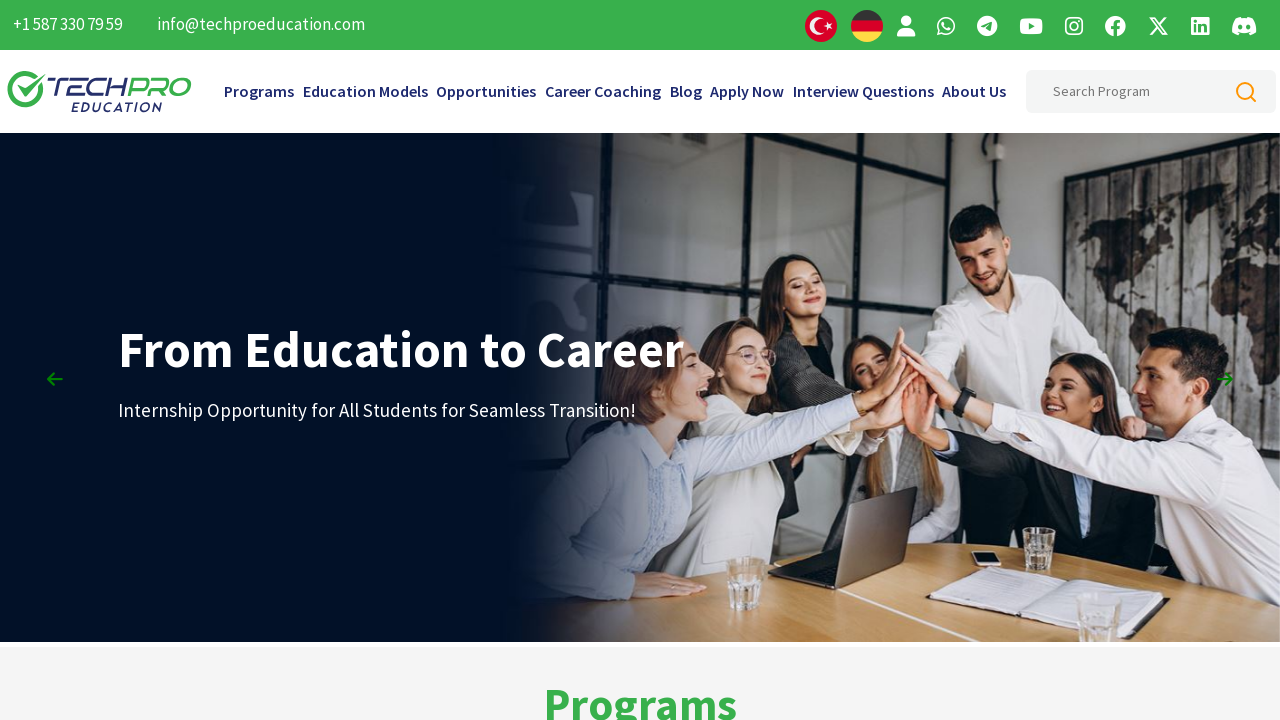